Tests the Shifting Content page by navigating to it, clicking on the Menu Element example, and verifying that the expected menu items (Home, About, Contact Us, Portfolio, Gallery) are displayed.

Starting URL: https://the-internet.herokuapp.com/

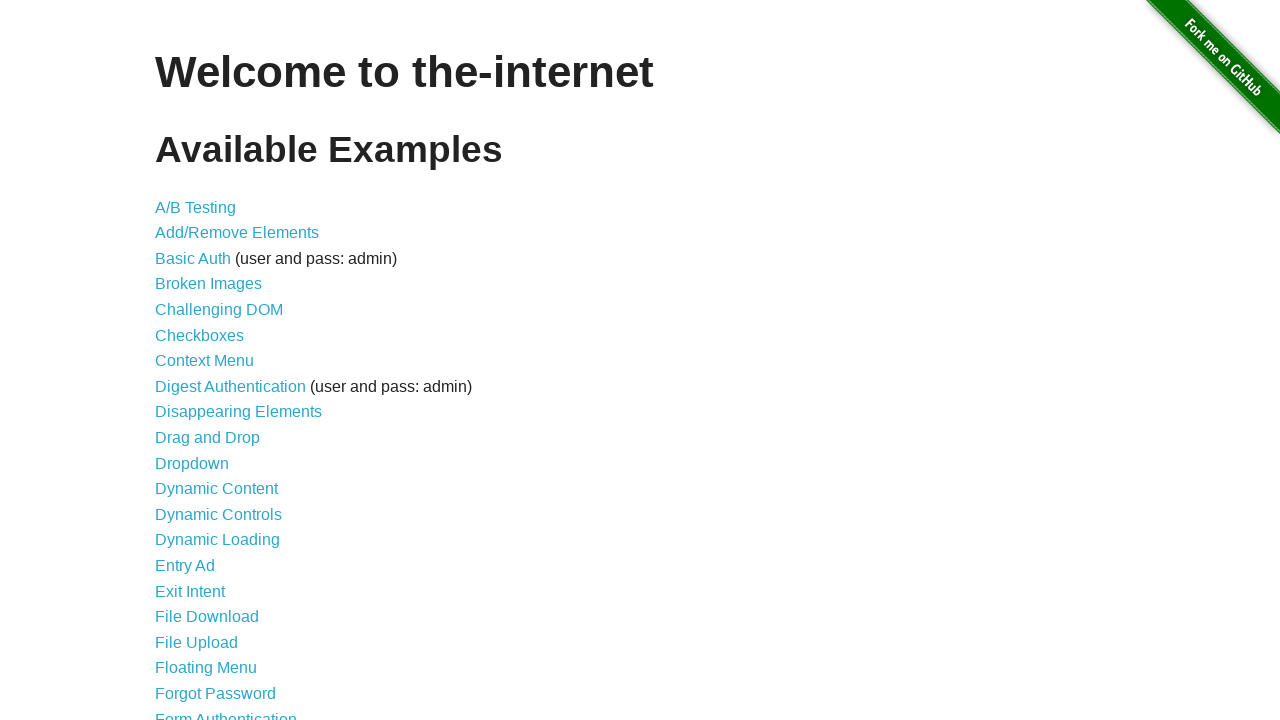

Clicked on 'Shifting Content' link at (212, 523) on text=Shifting Content
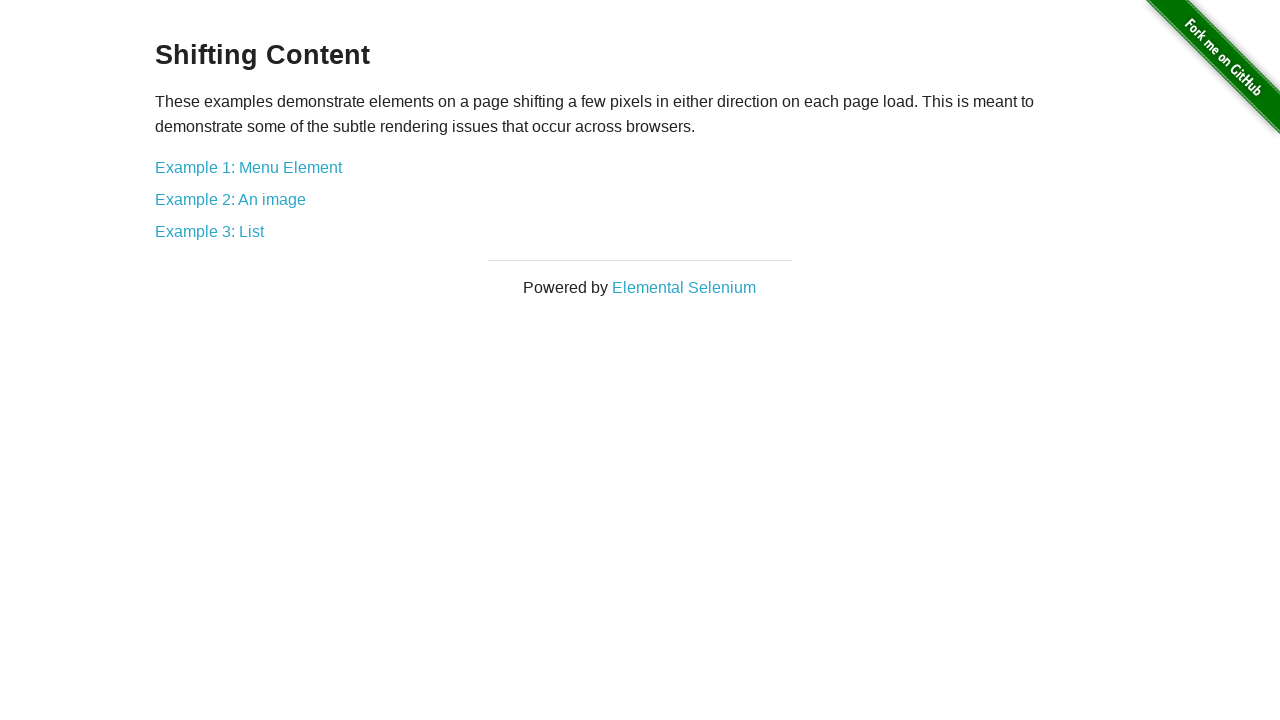

Clicked on 'Example 1: Menu Element' link at (248, 167) on text=Example 1: Menu Element
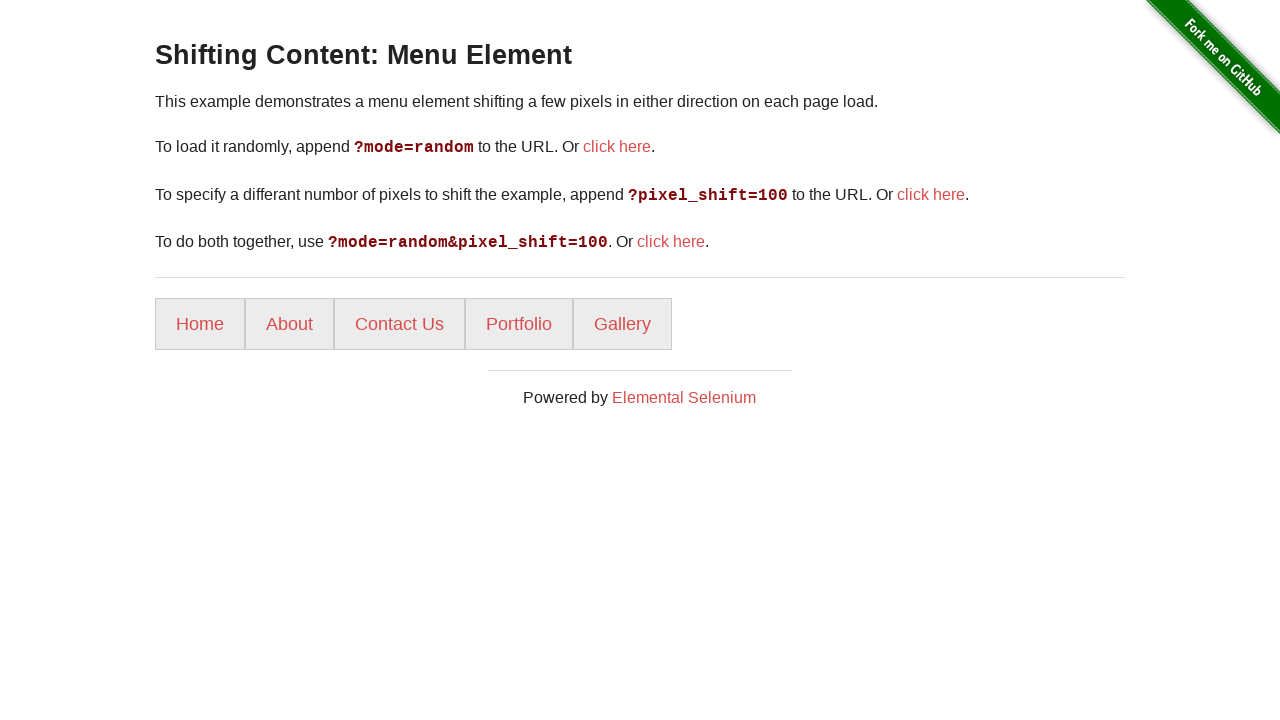

Menu items loaded (waited for 'li' selector)
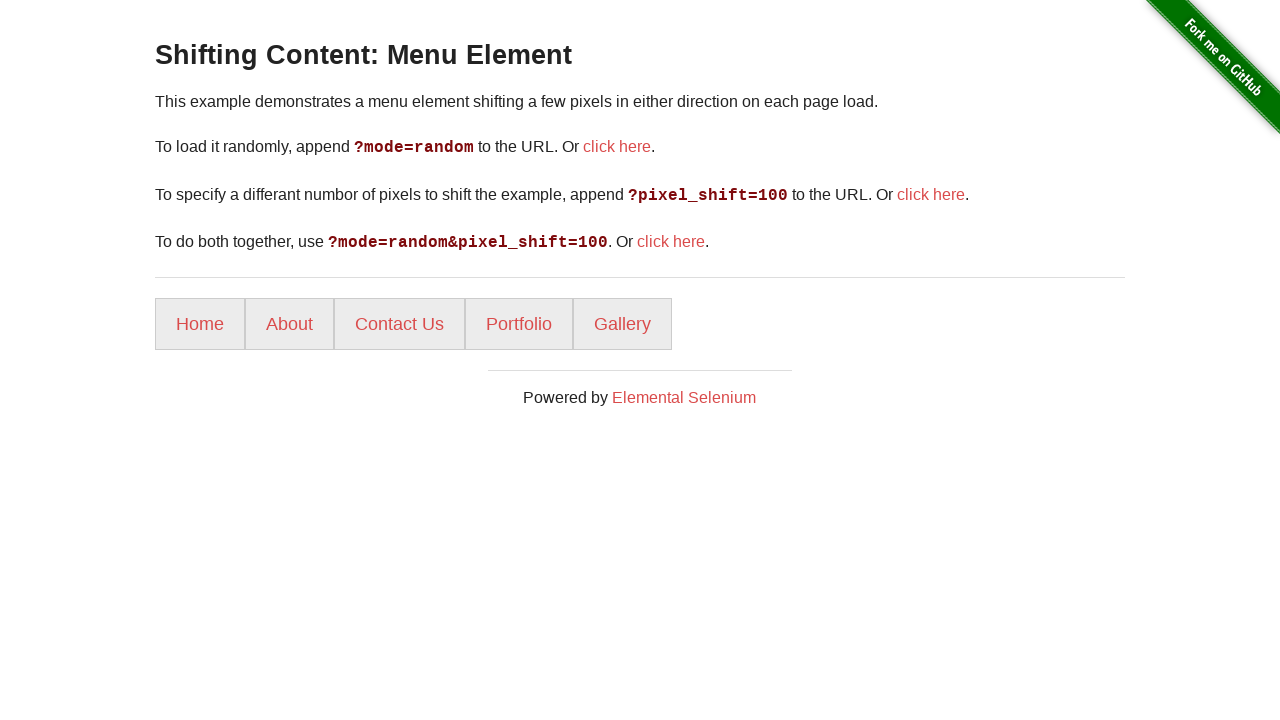

Retrieved all menu elements from page
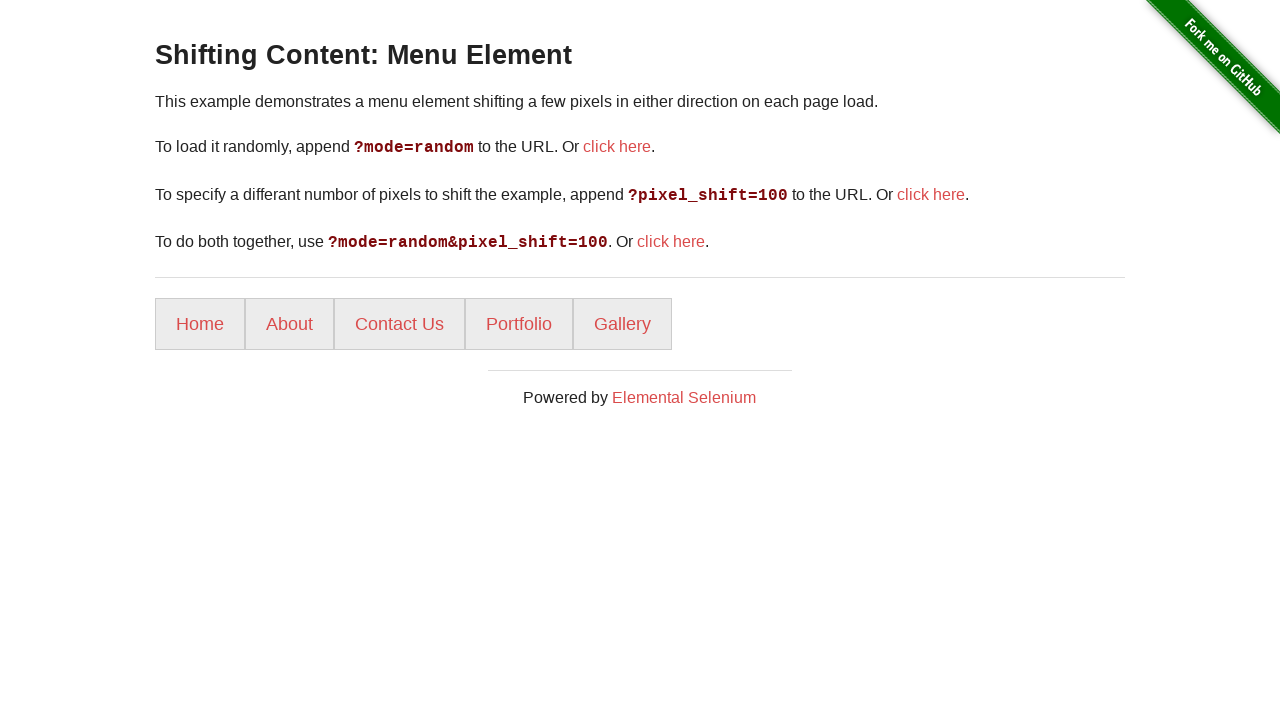

Extracted text content from all menu elements
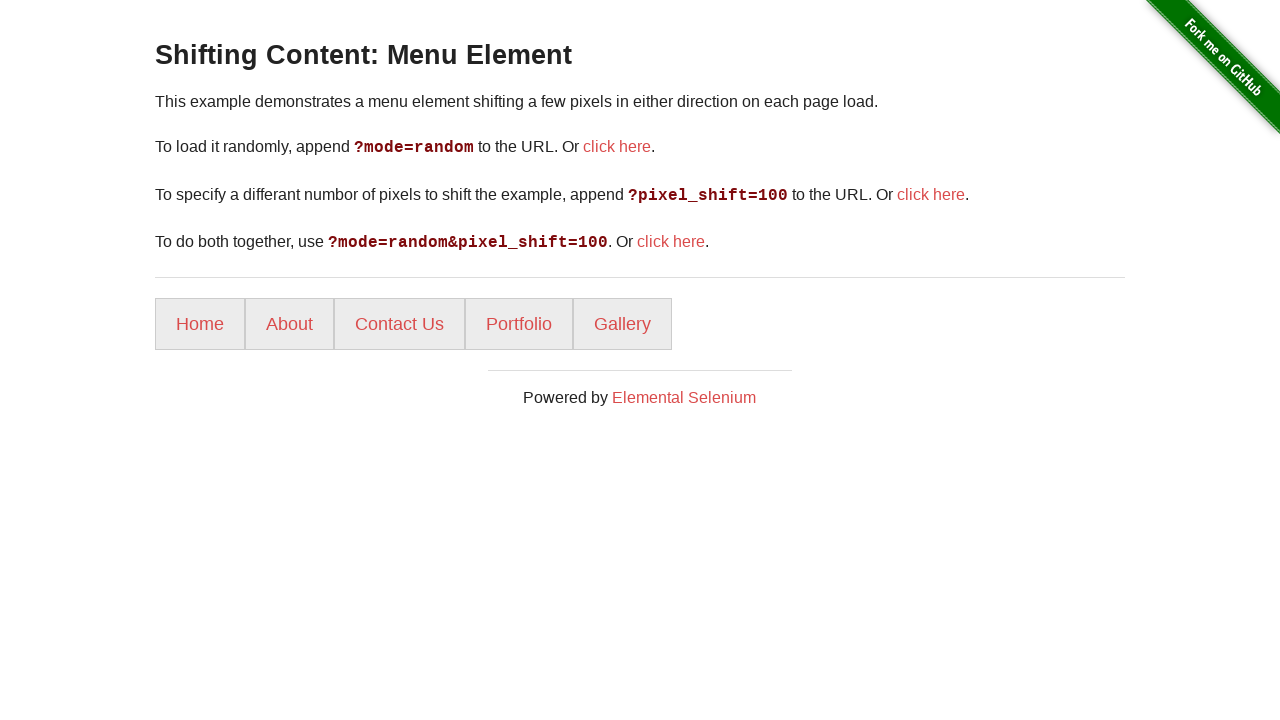

Verified menu items match expected values: Home, About, Contact Us, Portfolio, Gallery
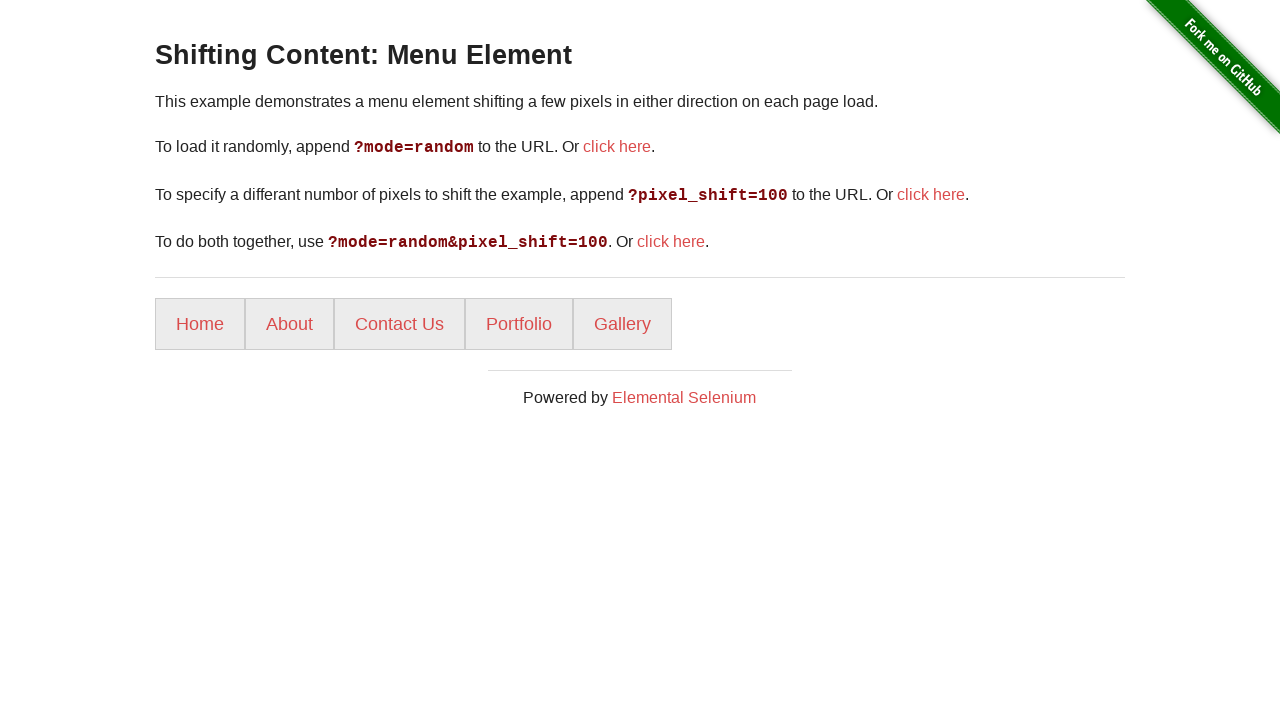

Logged number of menu elements: 5
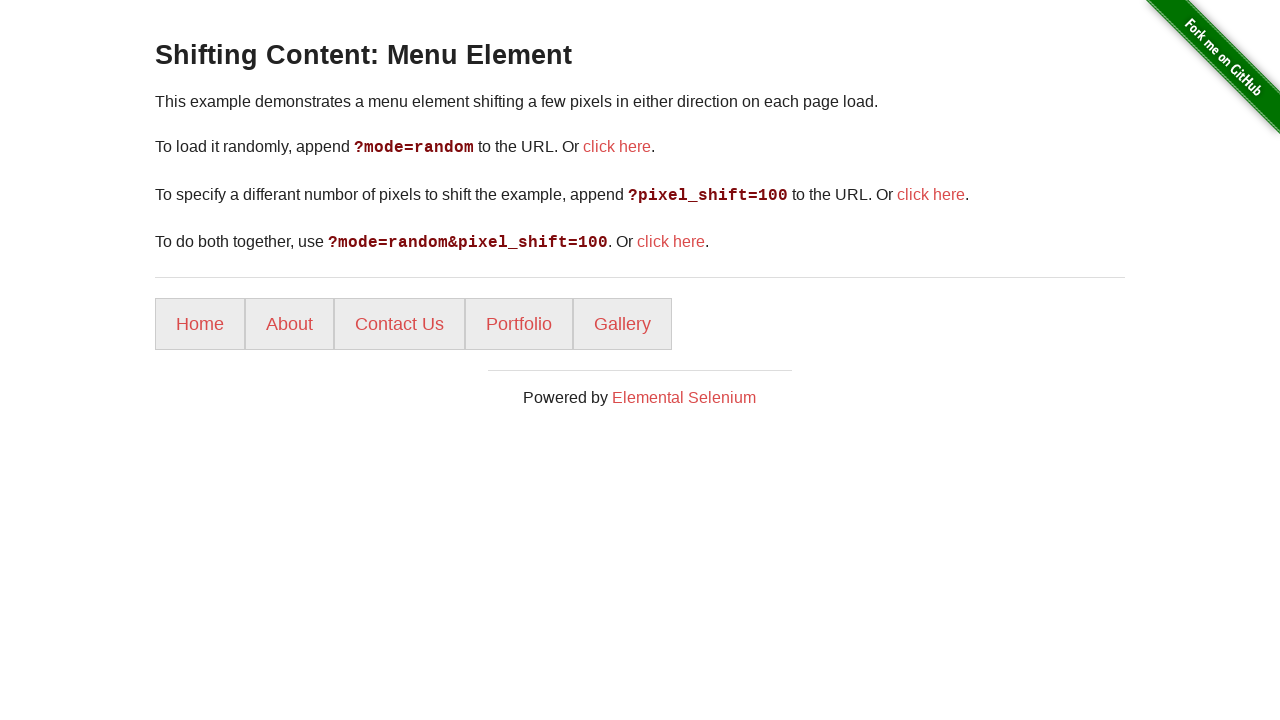

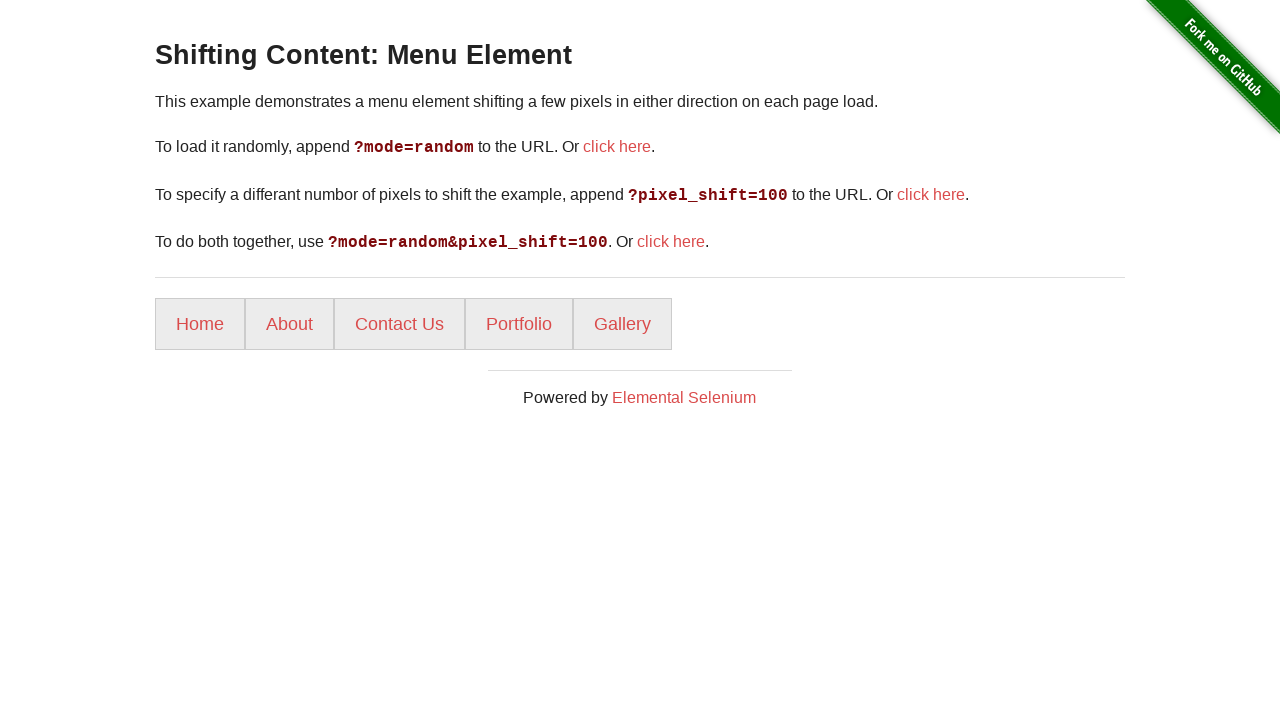